Tests the password reset functionality by navigating to forgot password page, entering an email, and submitting the reset request

Starting URL: https://app.docuport.app/login?redirect=%2F

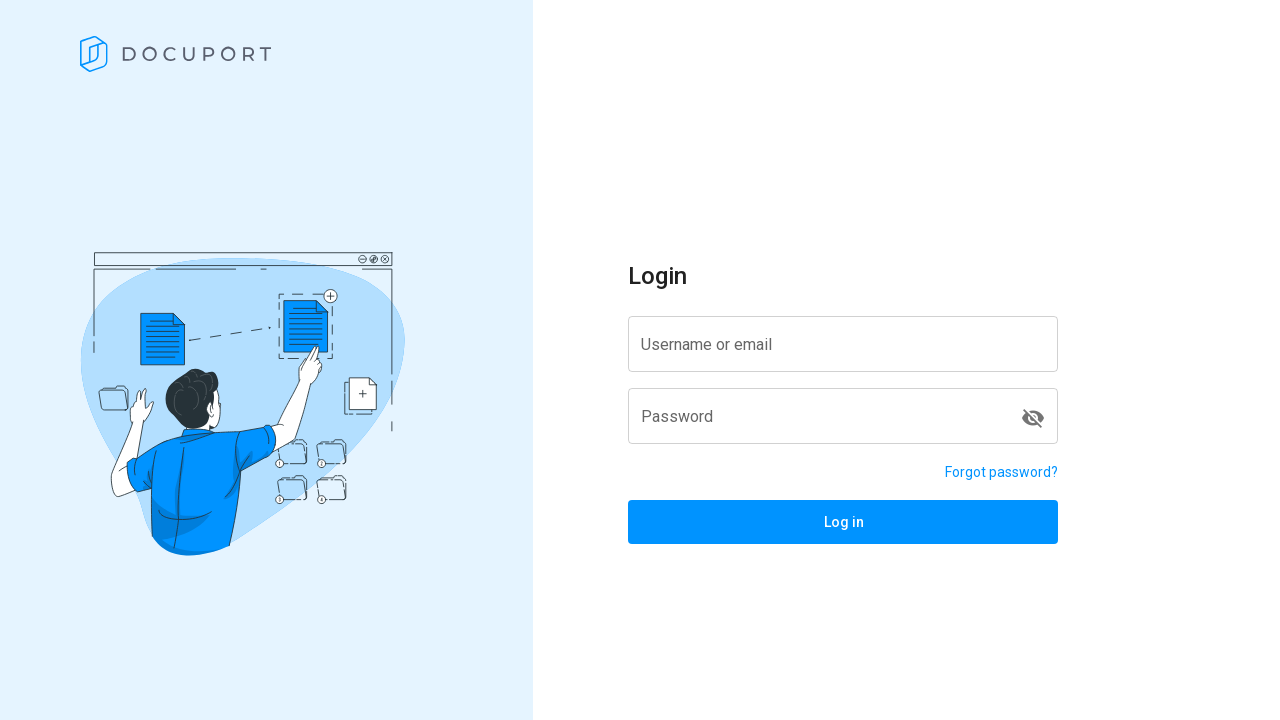

Clicked forgot password link at (1002, 472) on a[href='/reset-password']
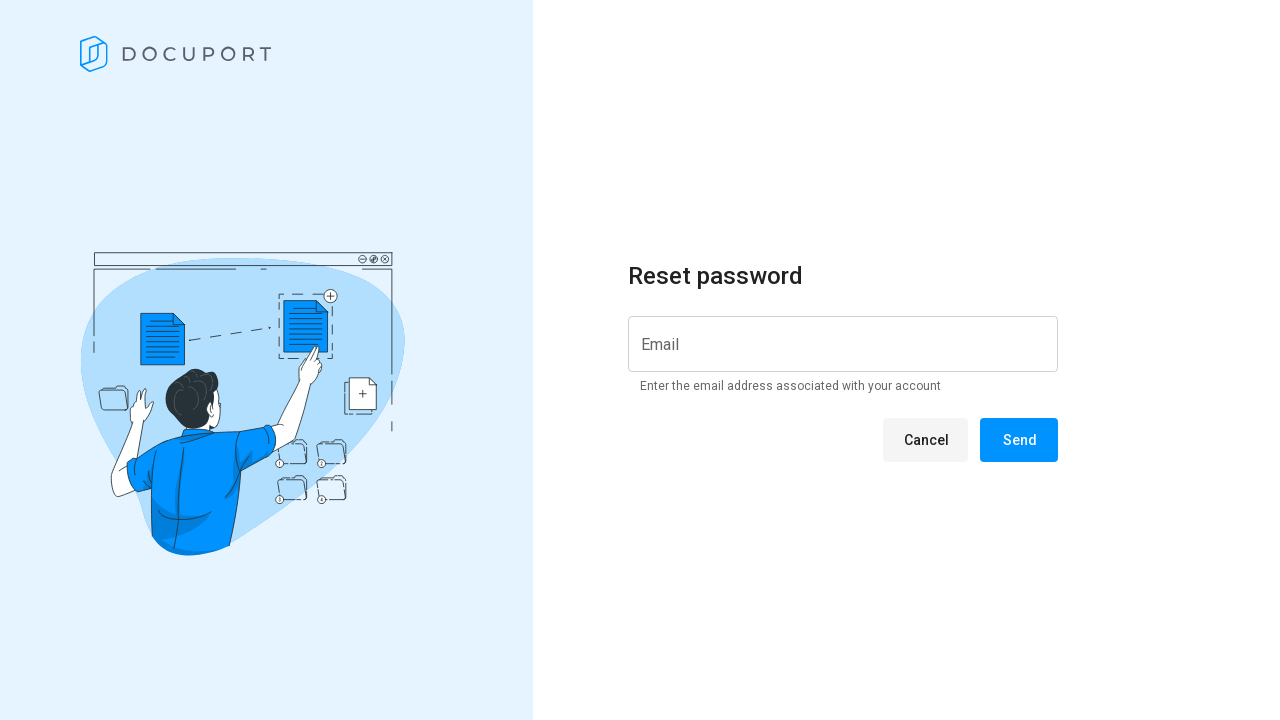

Reset password page loaded with message element visible
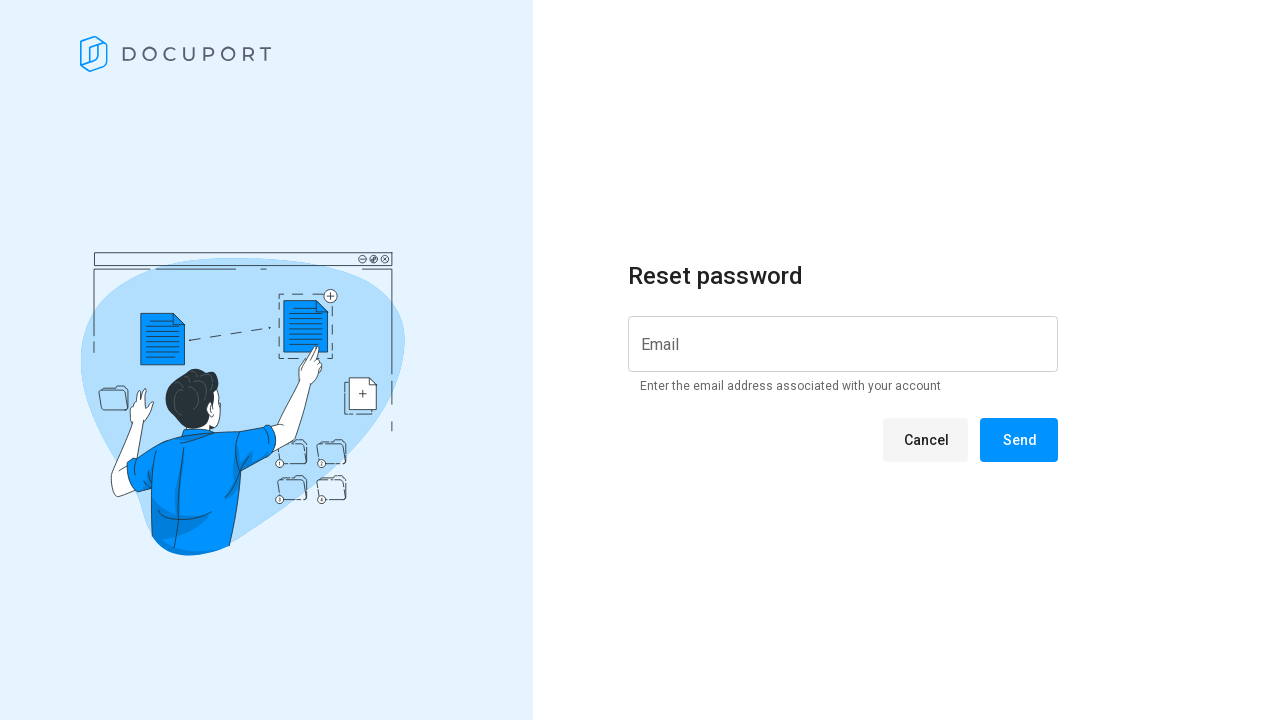

Verified URL contains reset-password
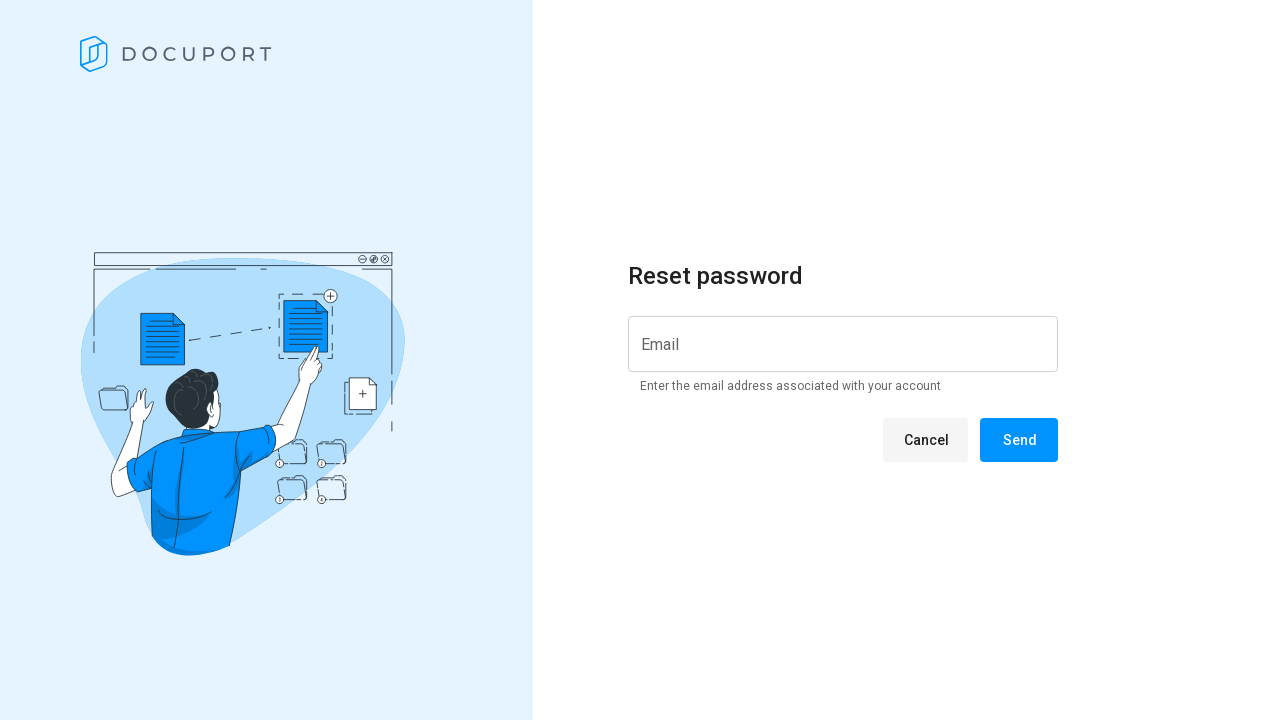

Verified reset password message is visible
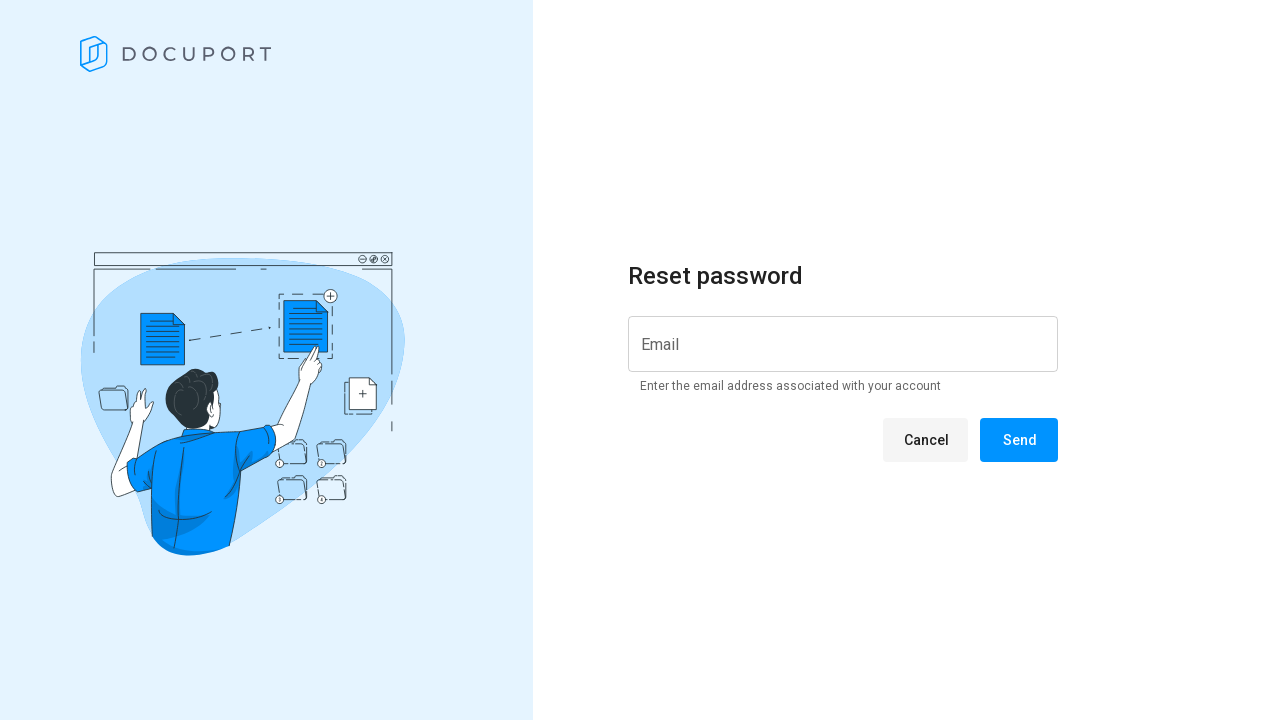

Filled email input with forgotpasswordg1@gmail.com on input[id*='input']
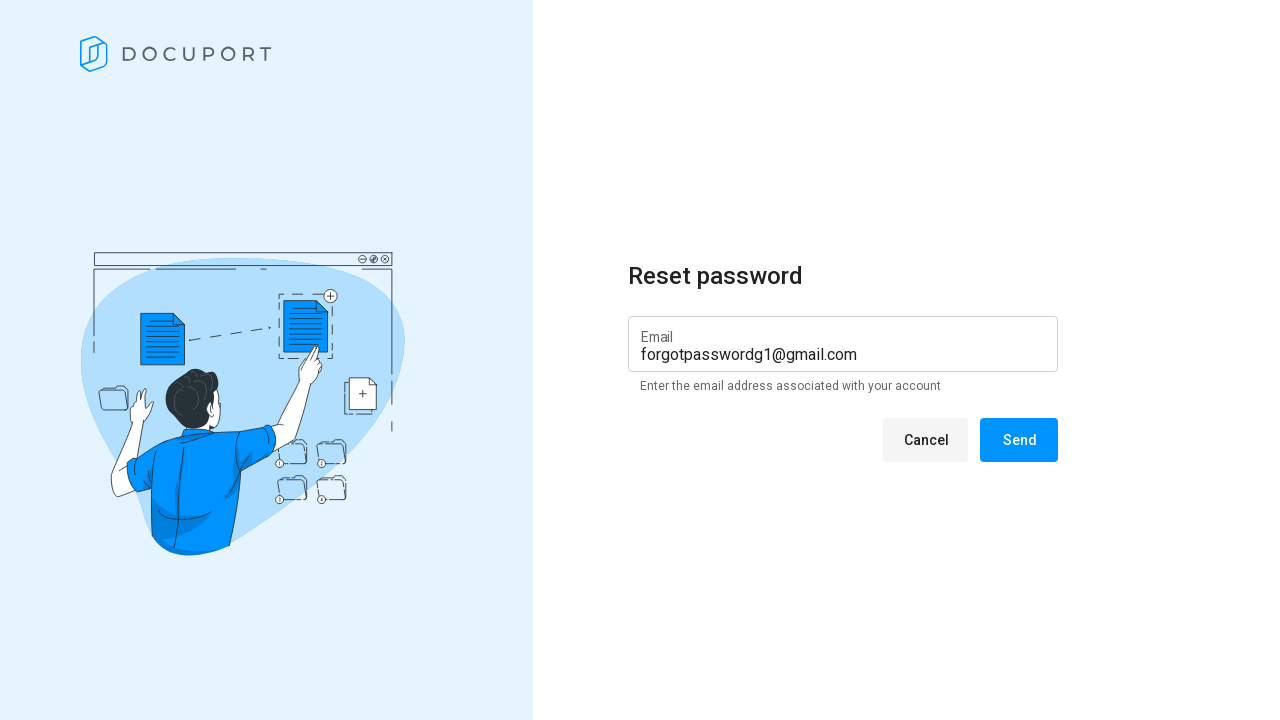

Verified Cancel button is displayed
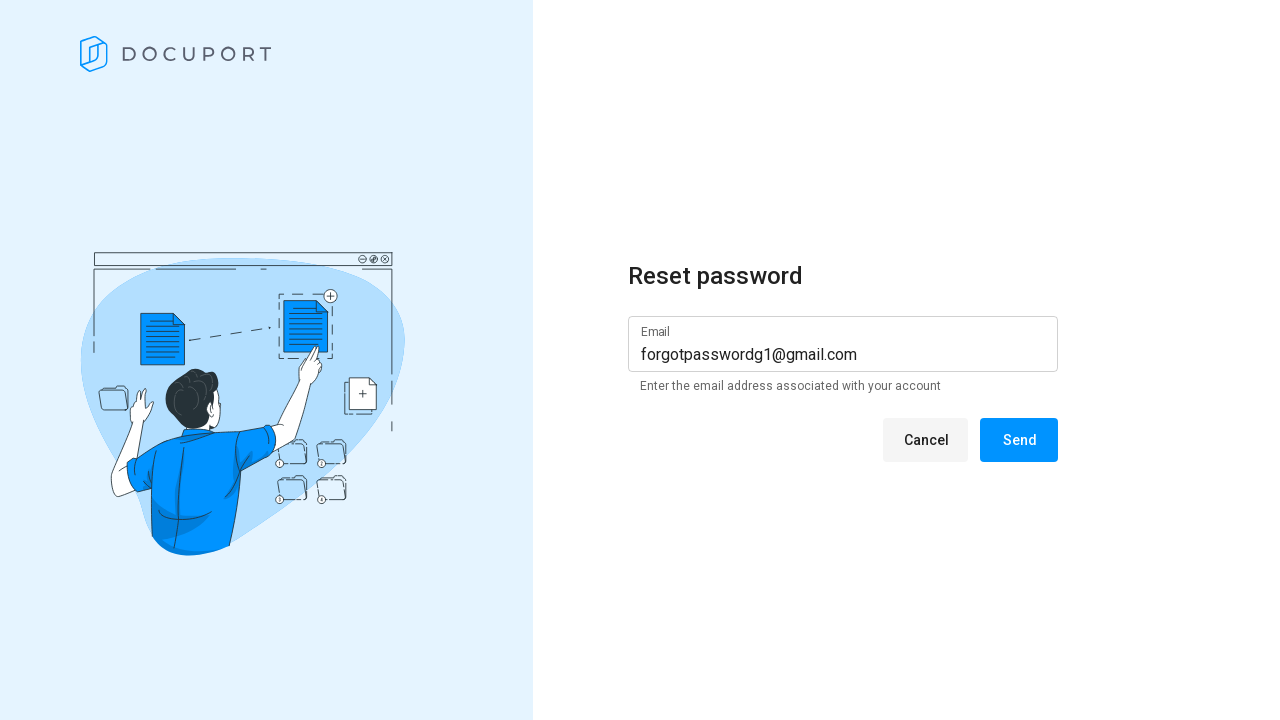

Verified Send button is displayed
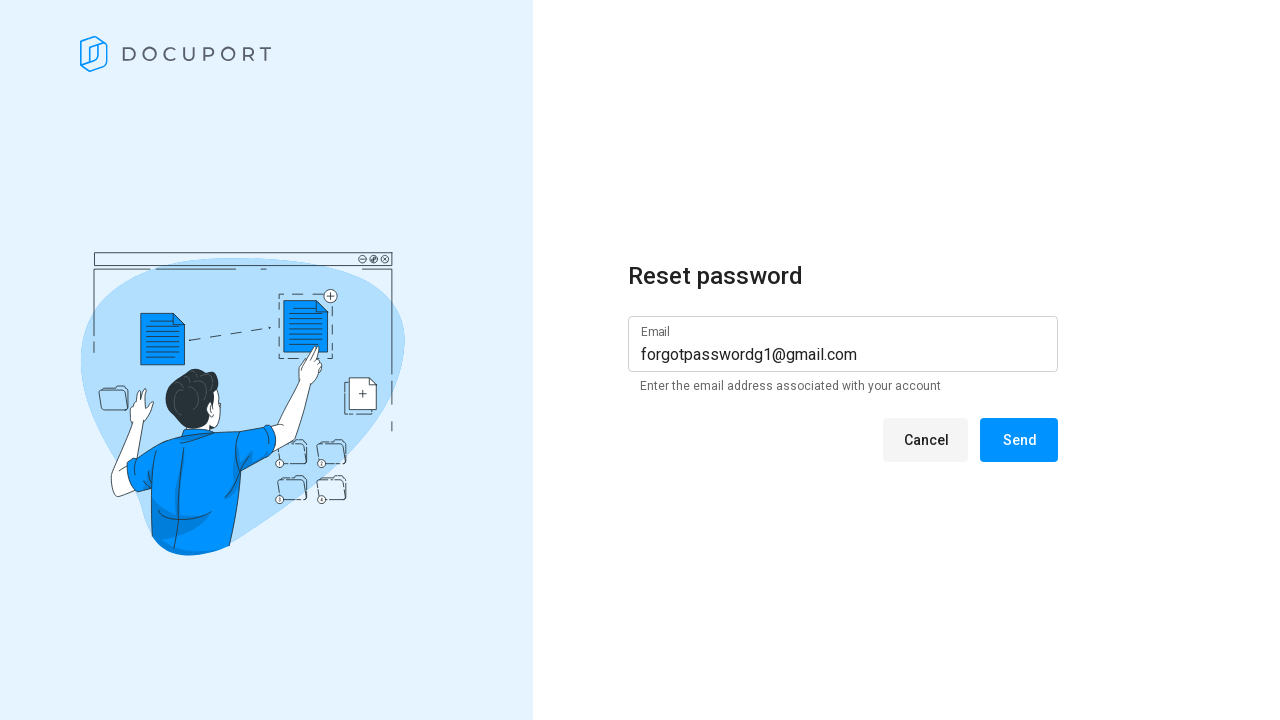

Clicked Send button to submit password reset request at (1019, 440) on span:has-text(' Send ')
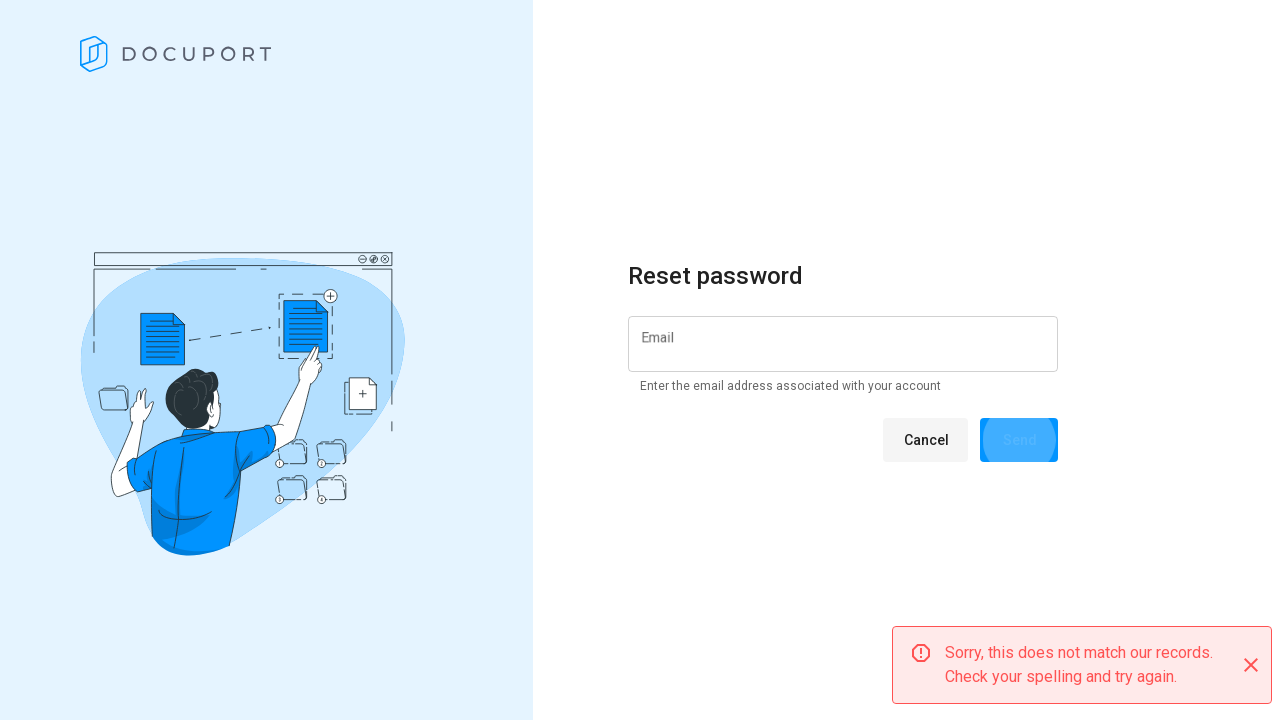

Success message element loaded
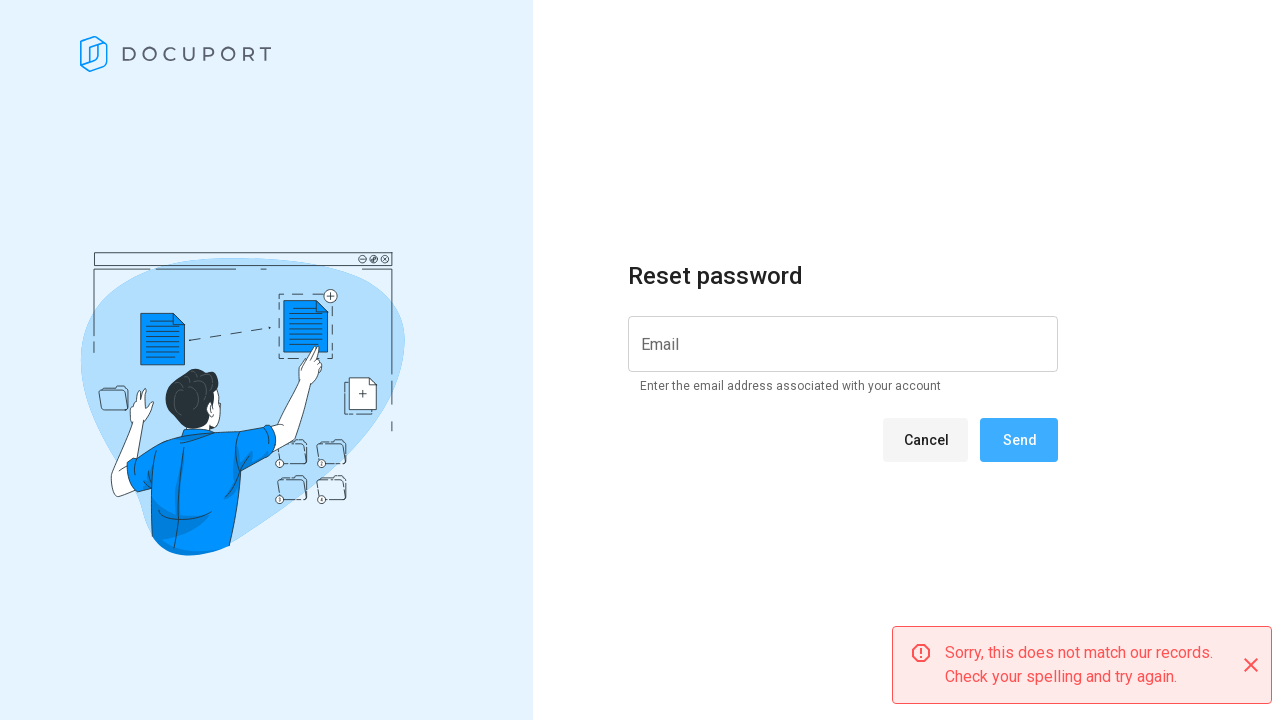

Verified success message is displayed after submitting password reset
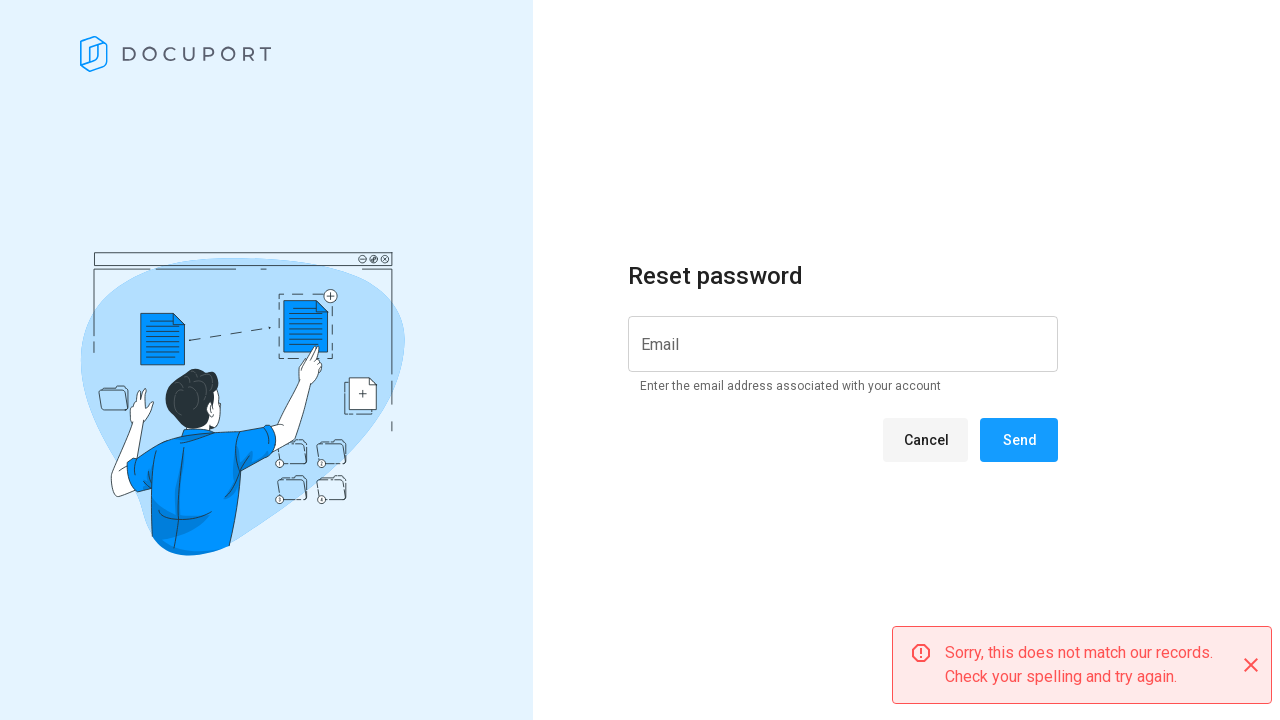

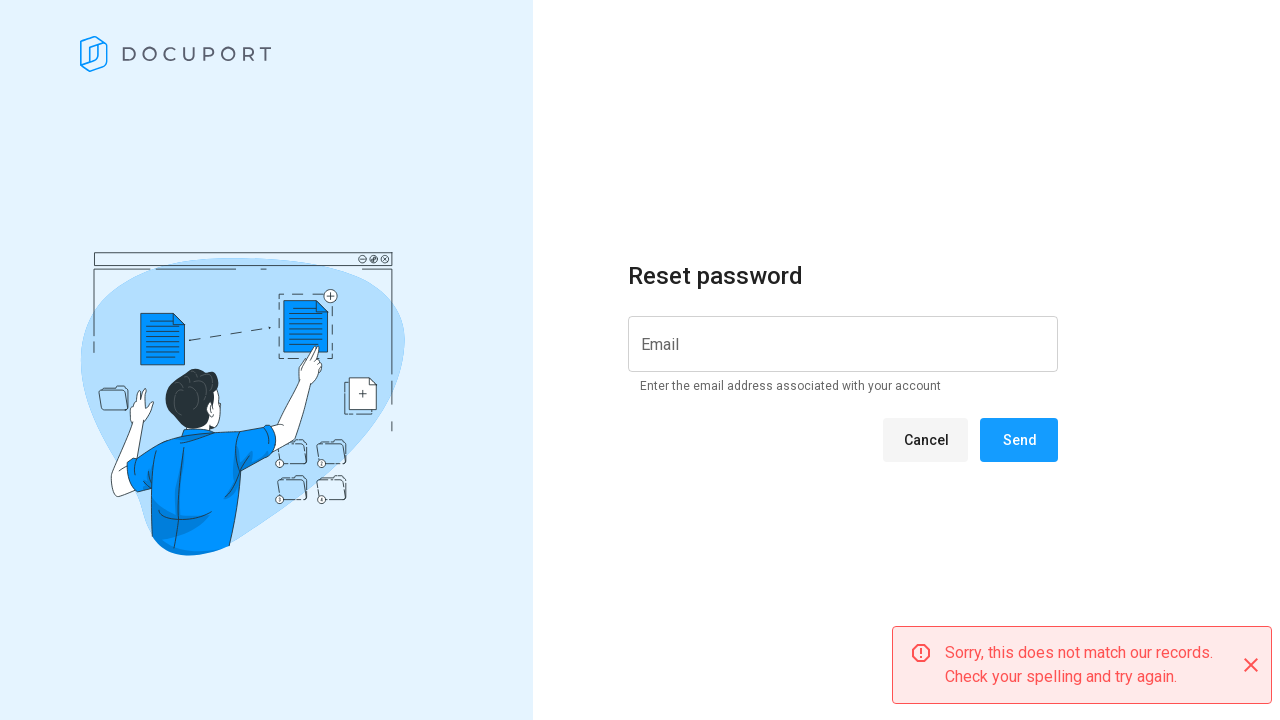